Tests e-commerce cart functionality by searching for specific items (beetroot and brocolli), increasing their quantity to 3, and adding them to the cart

Starting URL: https://rahulshettyacademy.com/seleniumPractise/#/

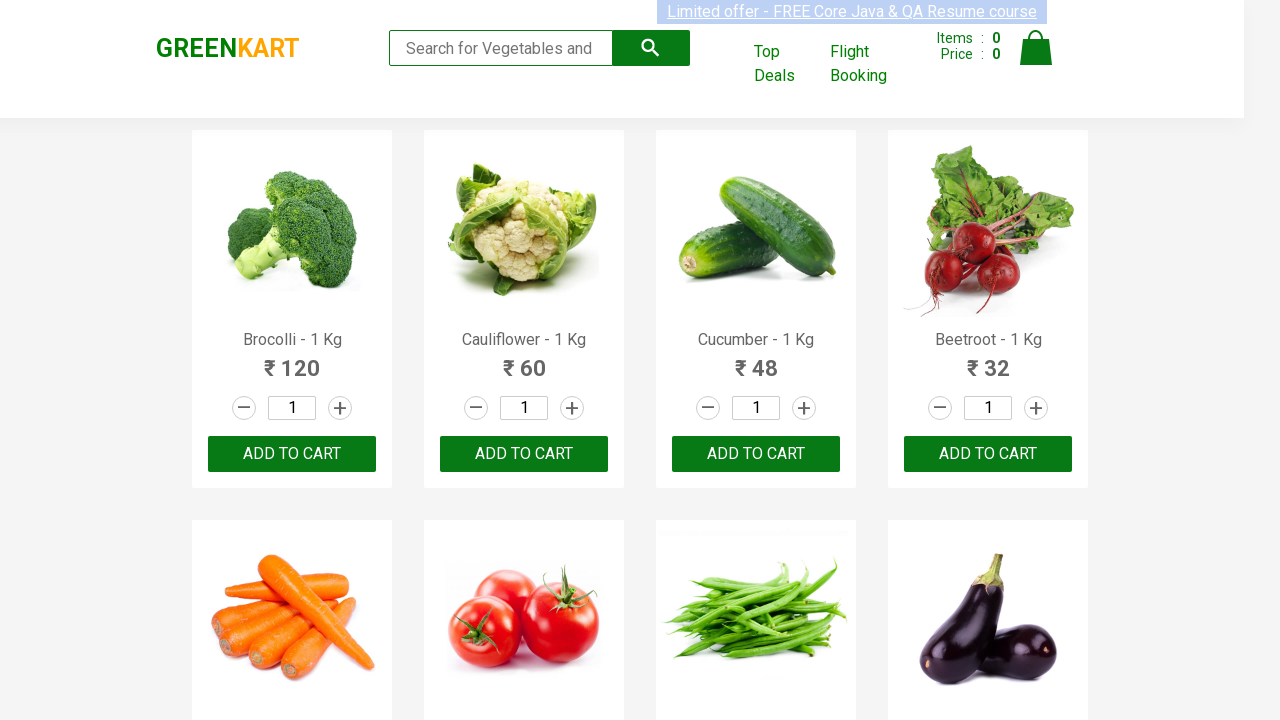

Waited for product elements to load
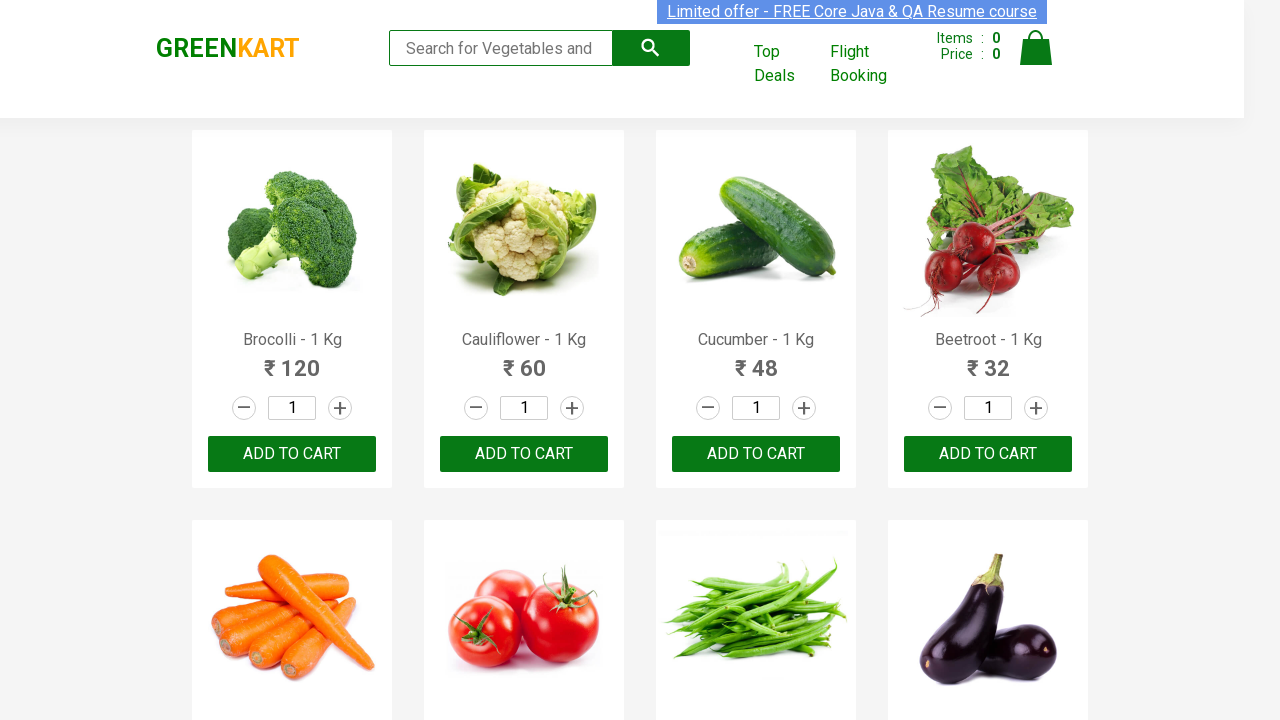

Retrieved all product name elements
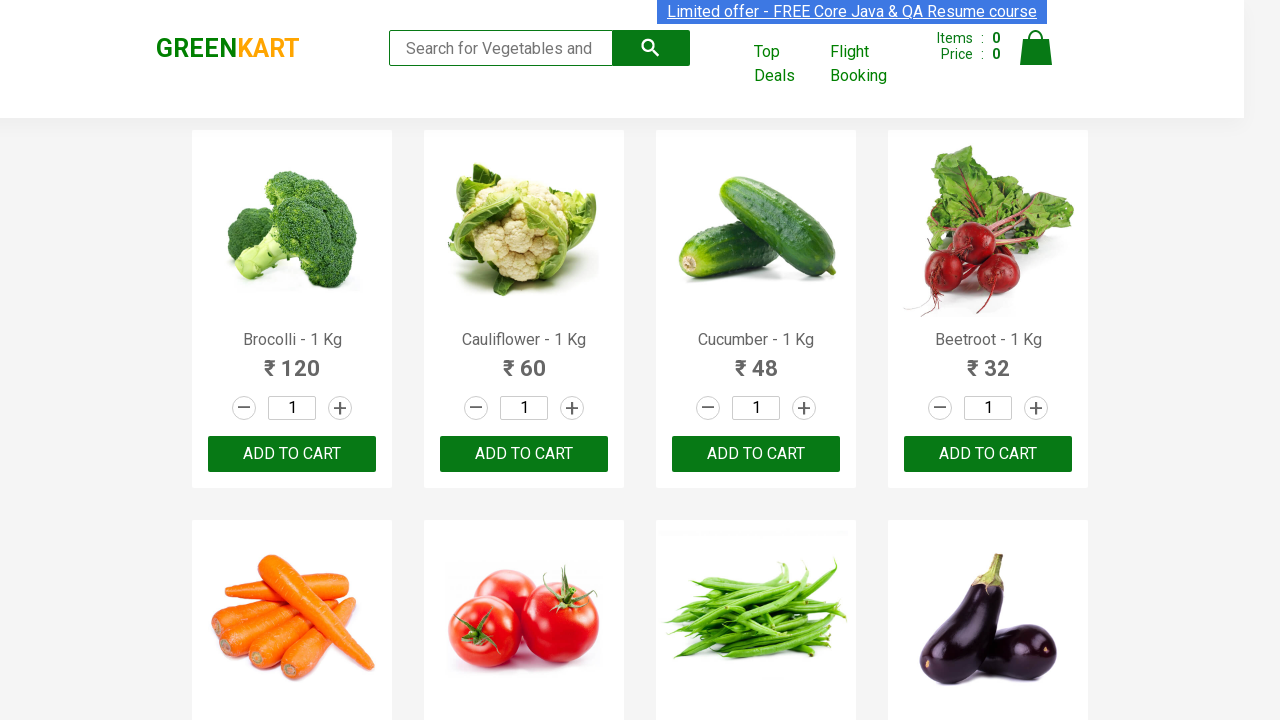

Retrieved product text: Brocolli - 1 Kg
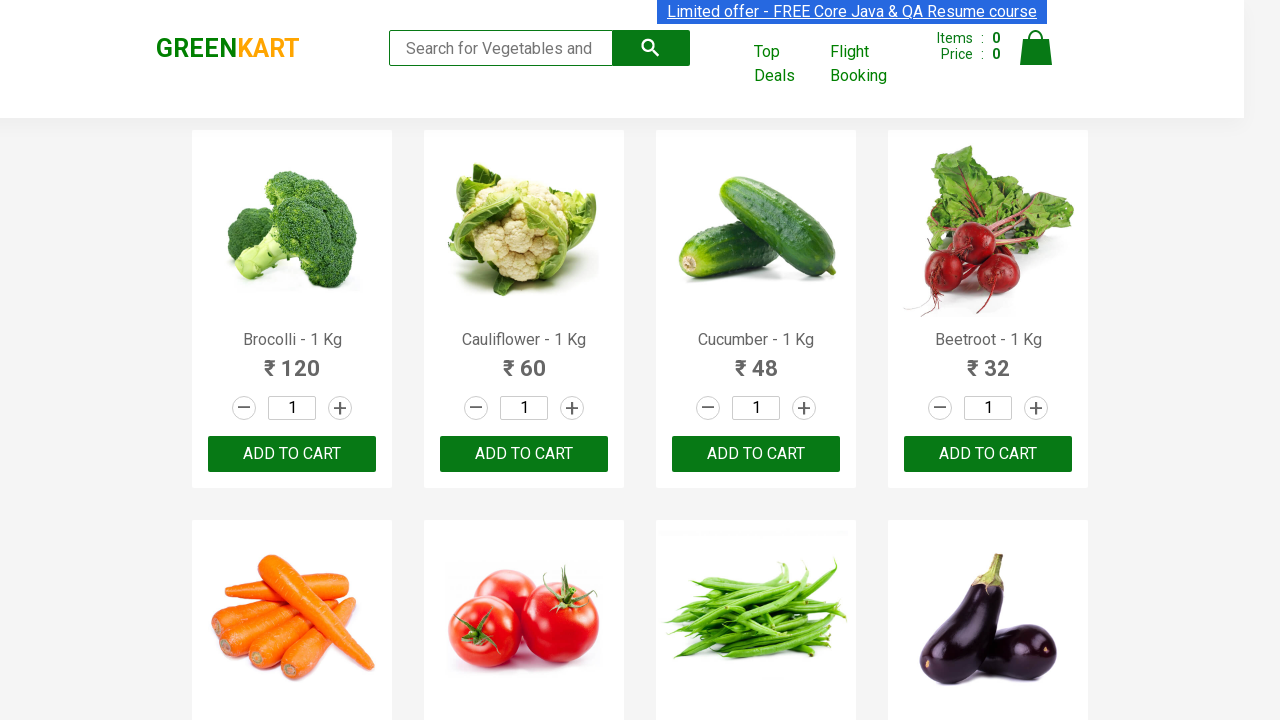

Retrieved increment buttons for product 'brocolli'
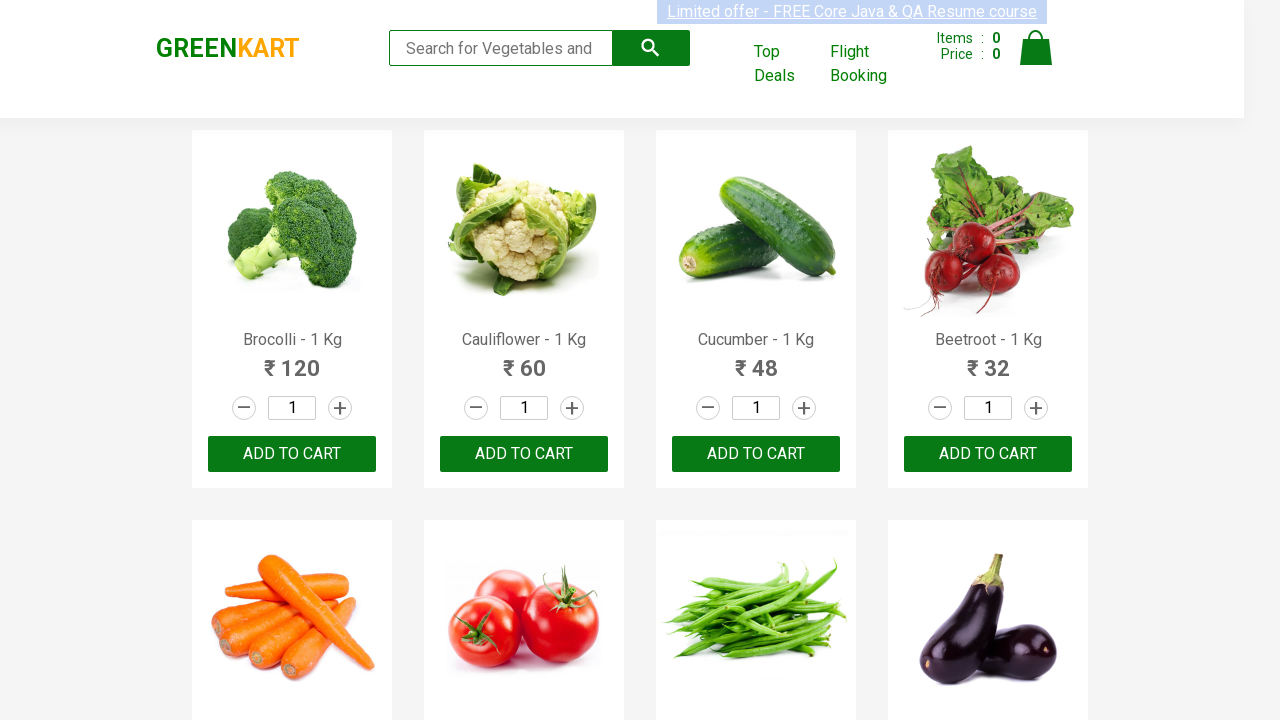

Clicked increment button for 'brocolli' (click 1 of 2) at (340, 408) on .increment >> nth=0
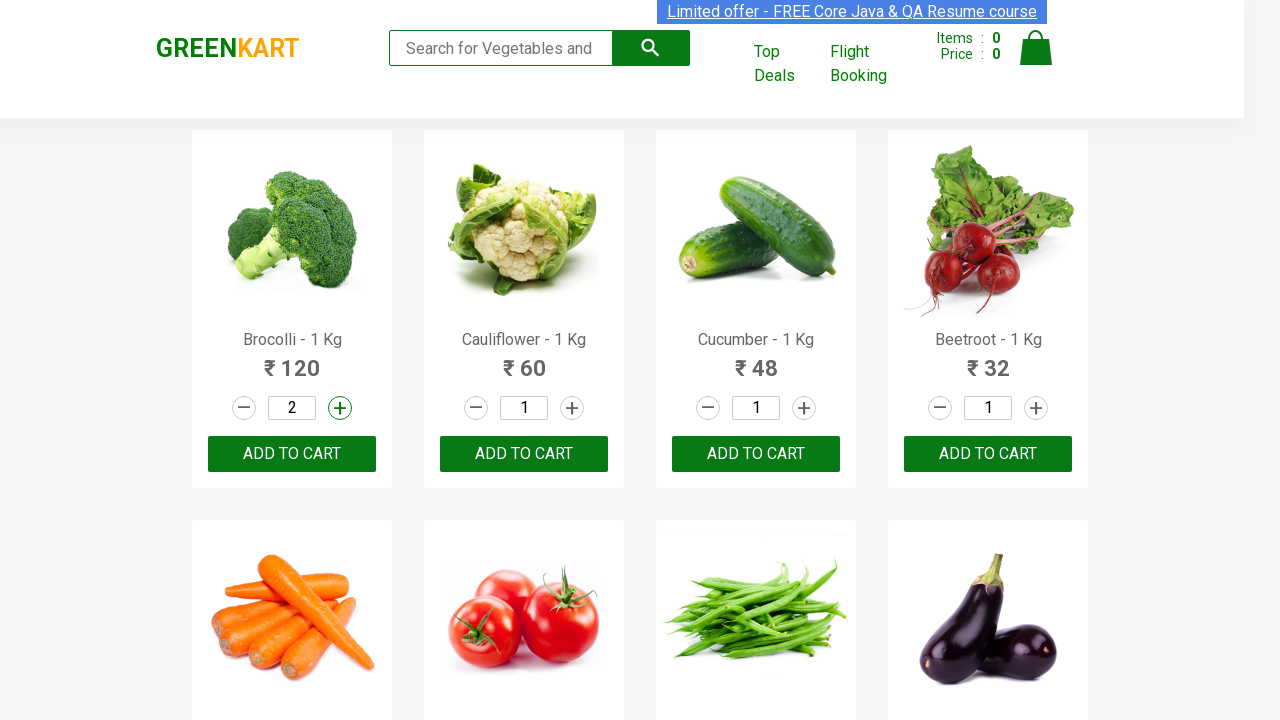

Clicked increment button for 'brocolli' (click 2 of 2) at (340, 408) on .increment >> nth=0
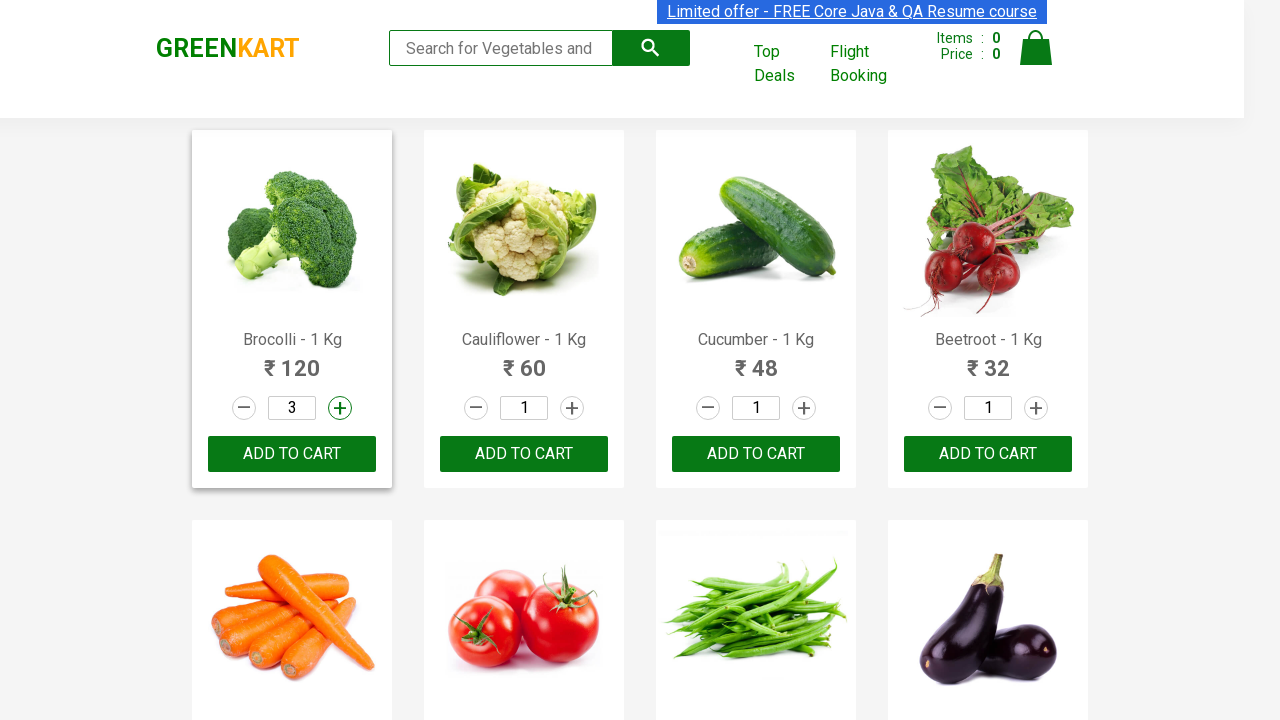

Retrieved all add to cart buttons
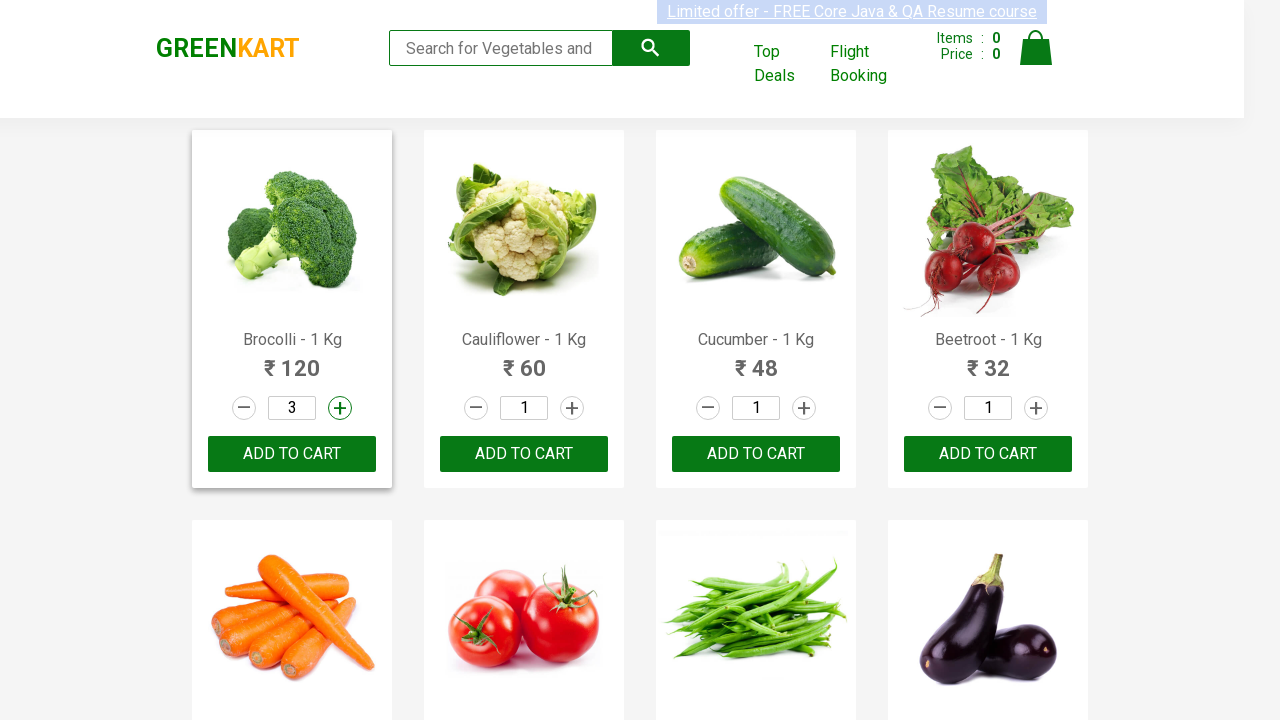

Clicked add to cart button for 'brocolli' with quantity 3 at (292, 454) on [class='product-action'] button >> nth=0
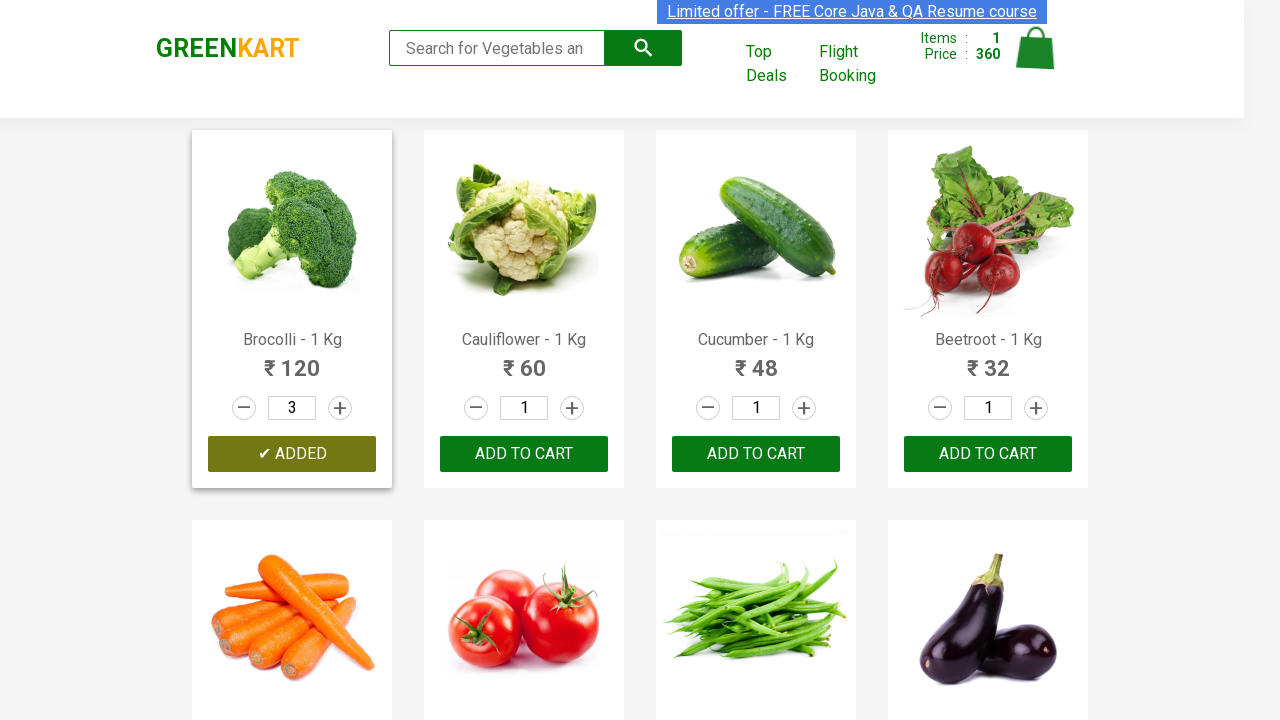

Retrieved product text: Cauliflower - 1 Kg
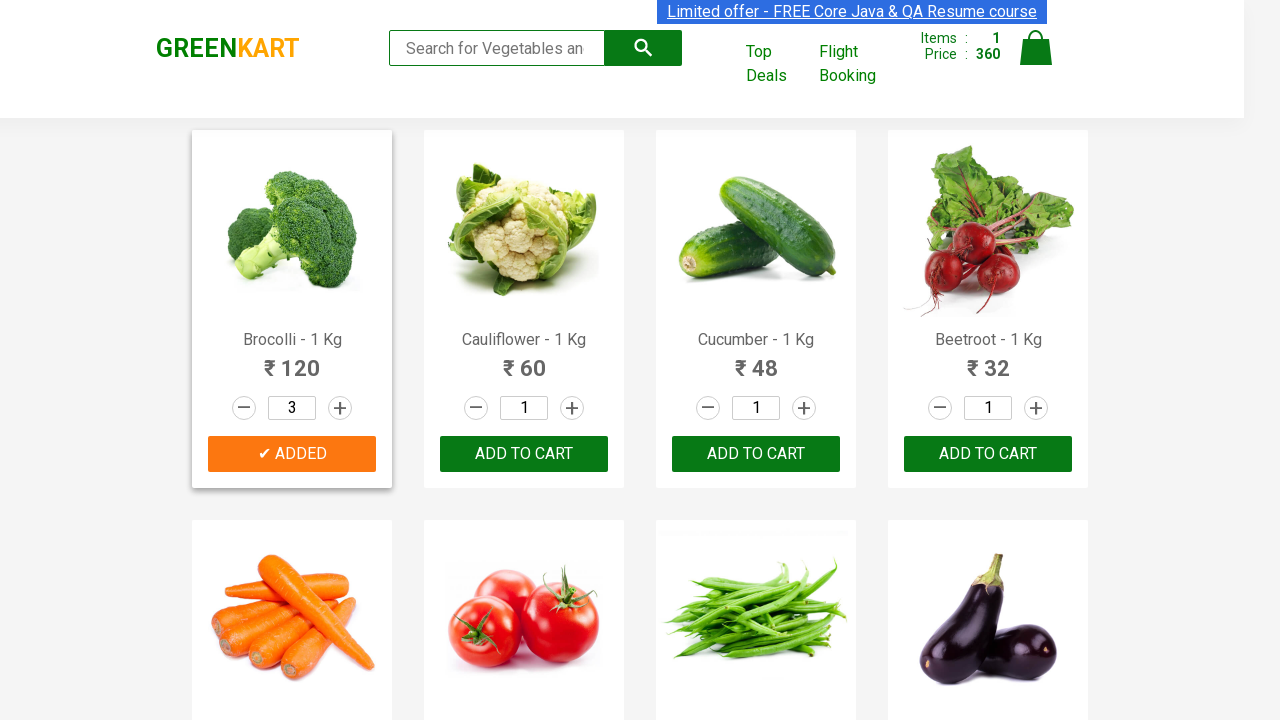

Retrieved product text: Cucumber - 1 Kg
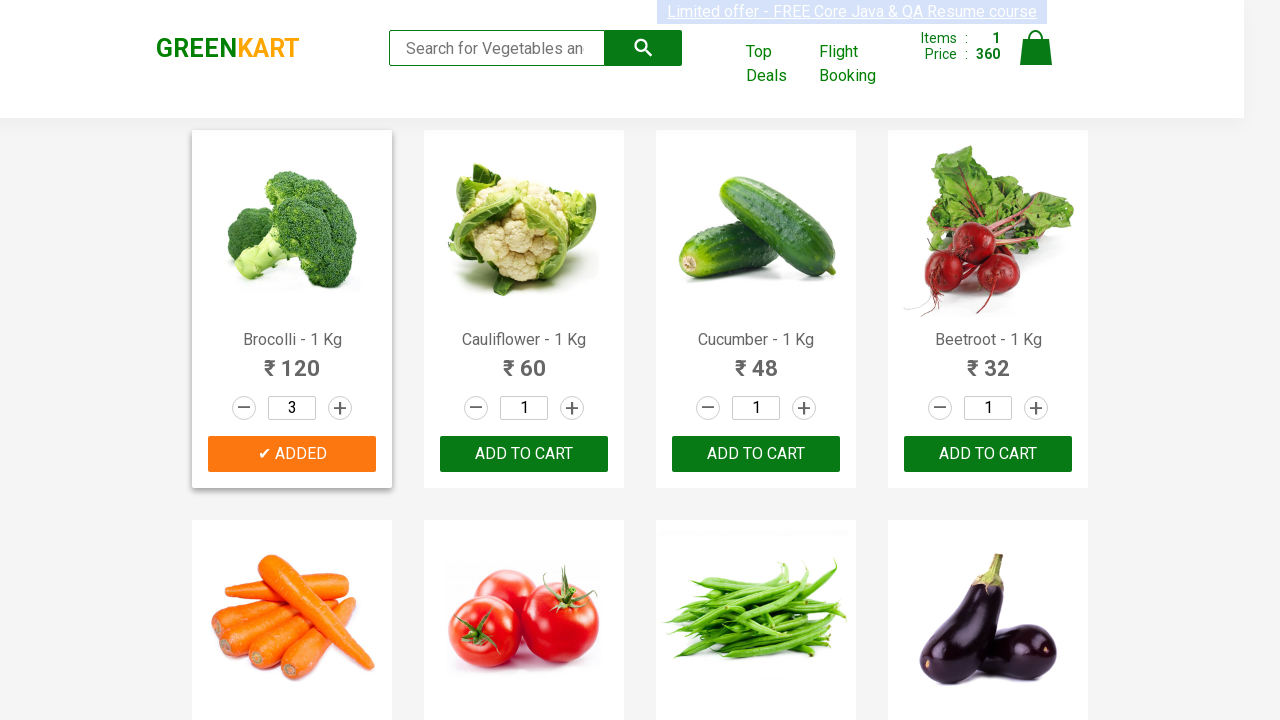

Retrieved product text: Beetroot - 1 Kg
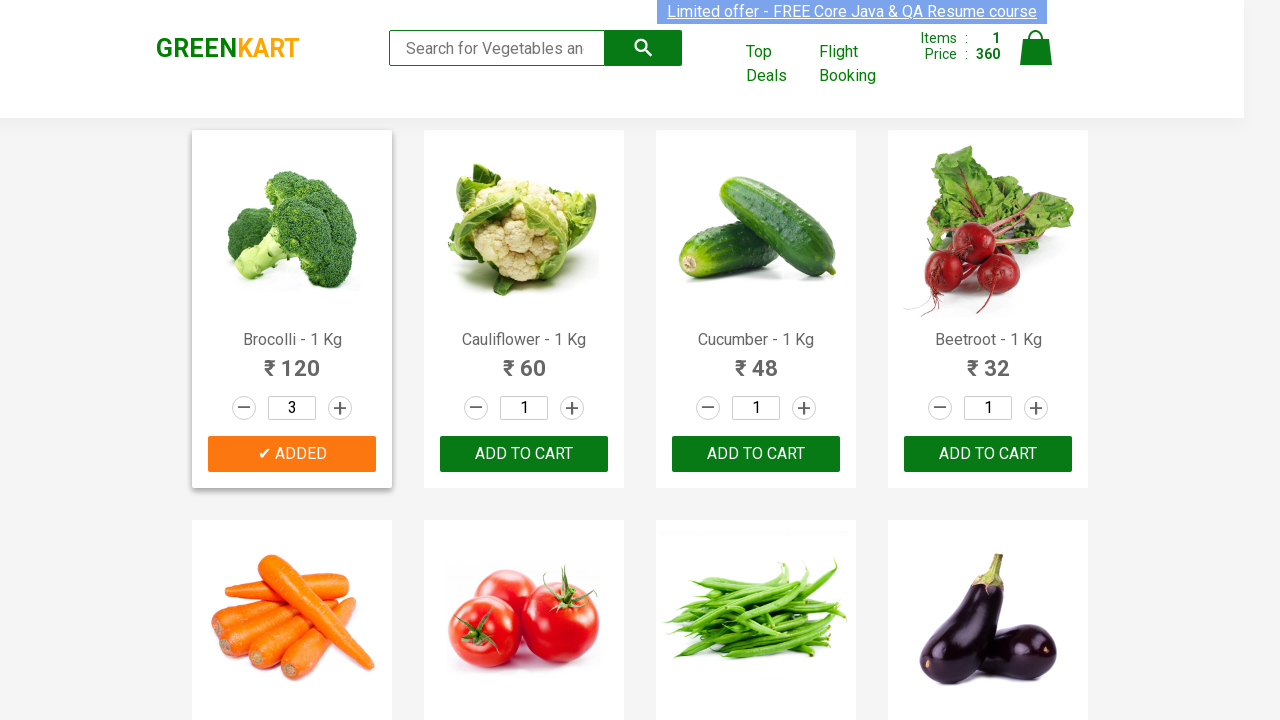

Retrieved increment buttons for product 'beetroot'
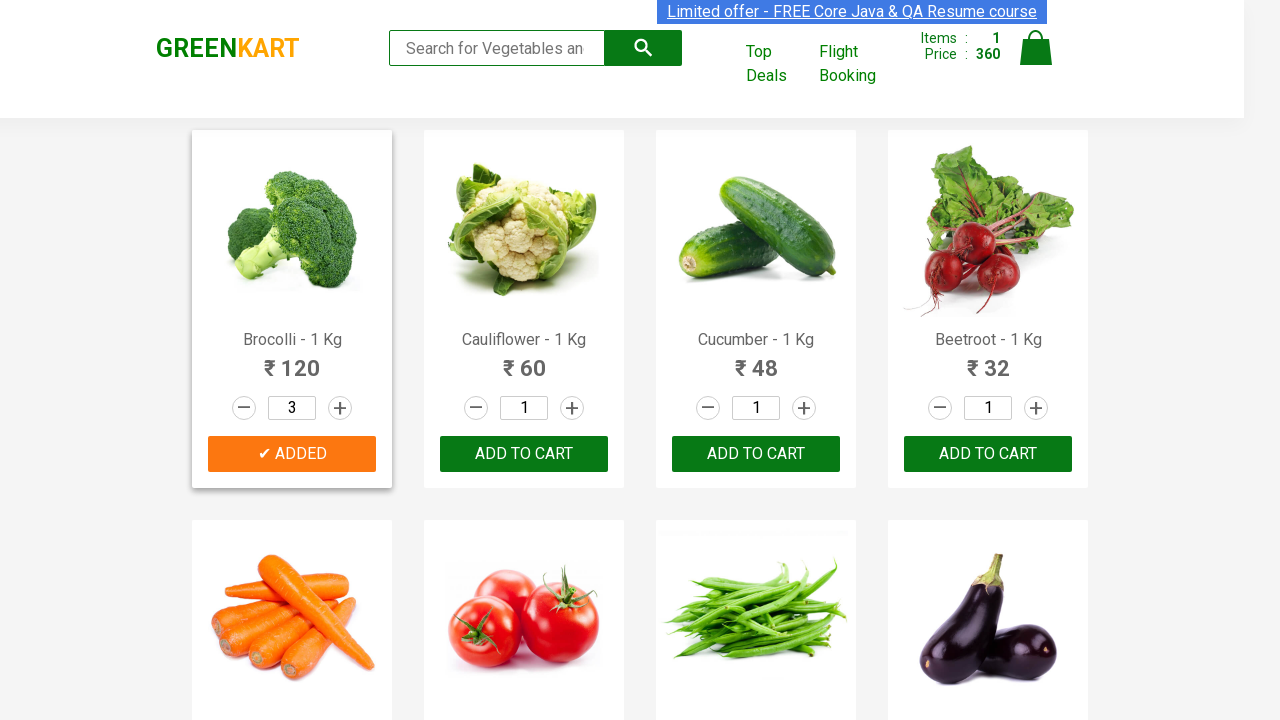

Clicked increment button for 'beetroot' (click 1 of 2) at (1036, 408) on .increment >> nth=3
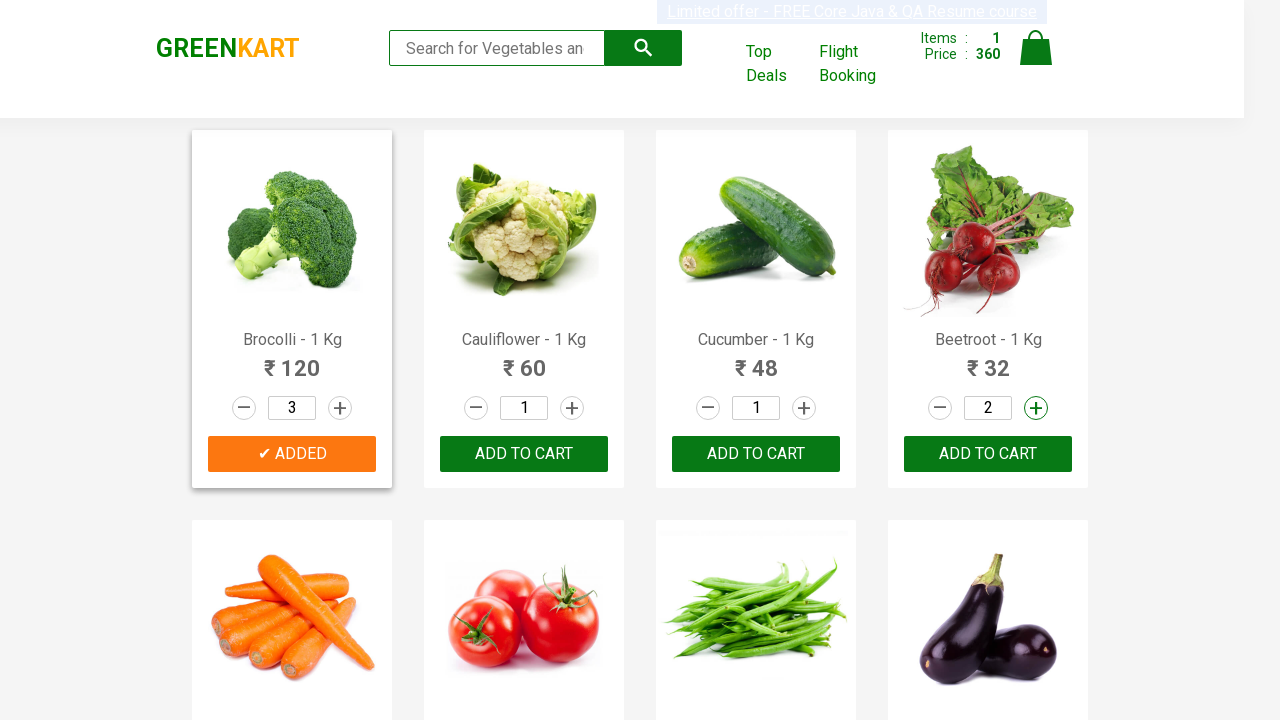

Clicked increment button for 'beetroot' (click 2 of 2) at (1036, 408) on .increment >> nth=3
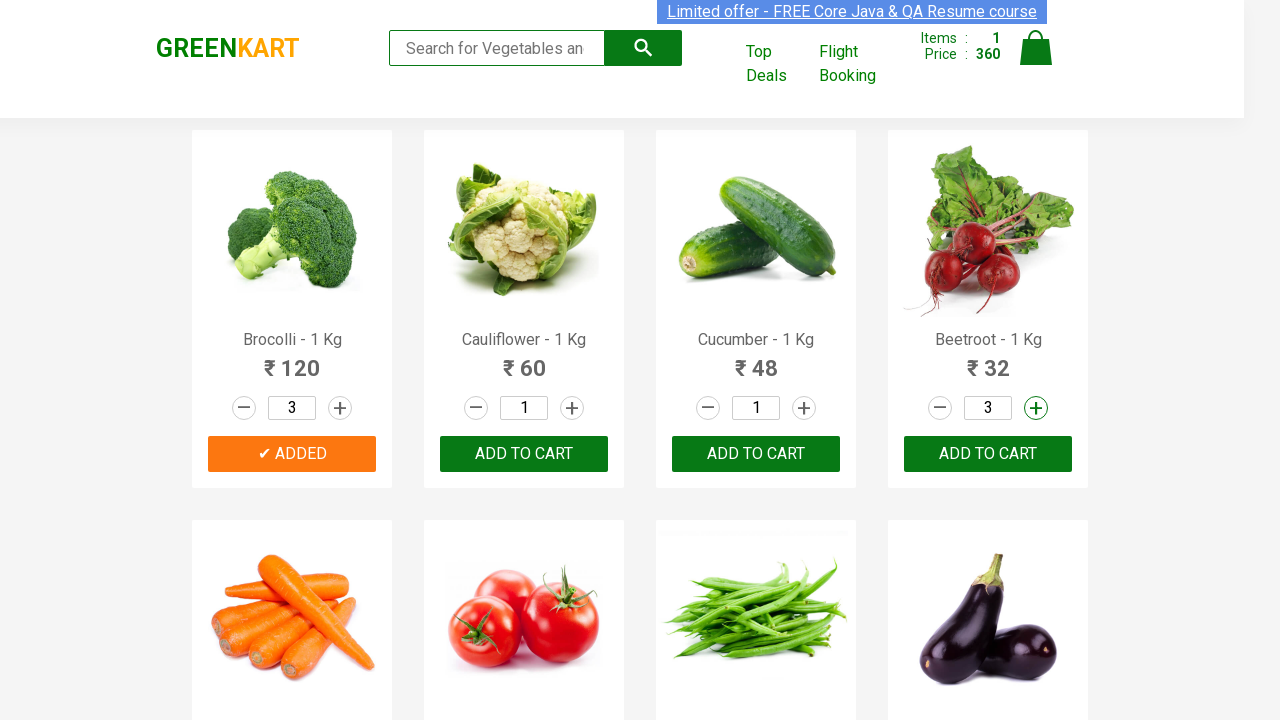

Retrieved all add to cart buttons
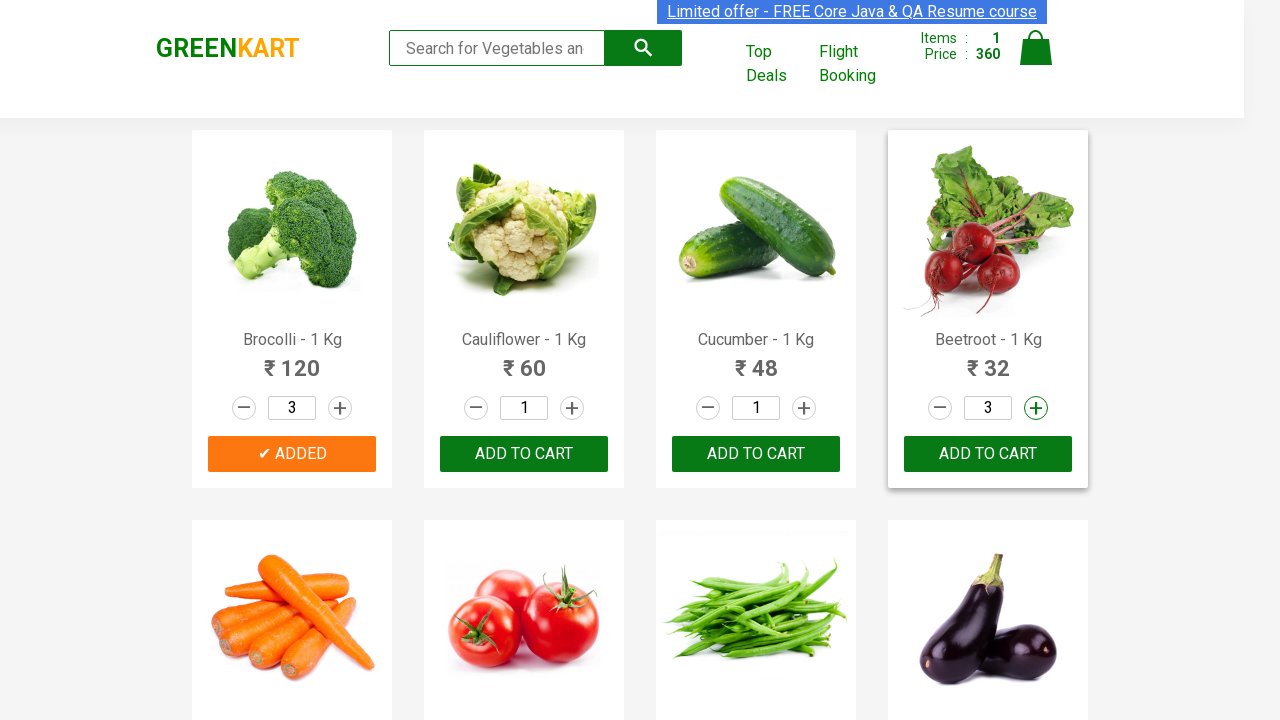

Clicked add to cart button for 'beetroot' with quantity 3 at (988, 454) on [class='product-action'] button >> nth=3
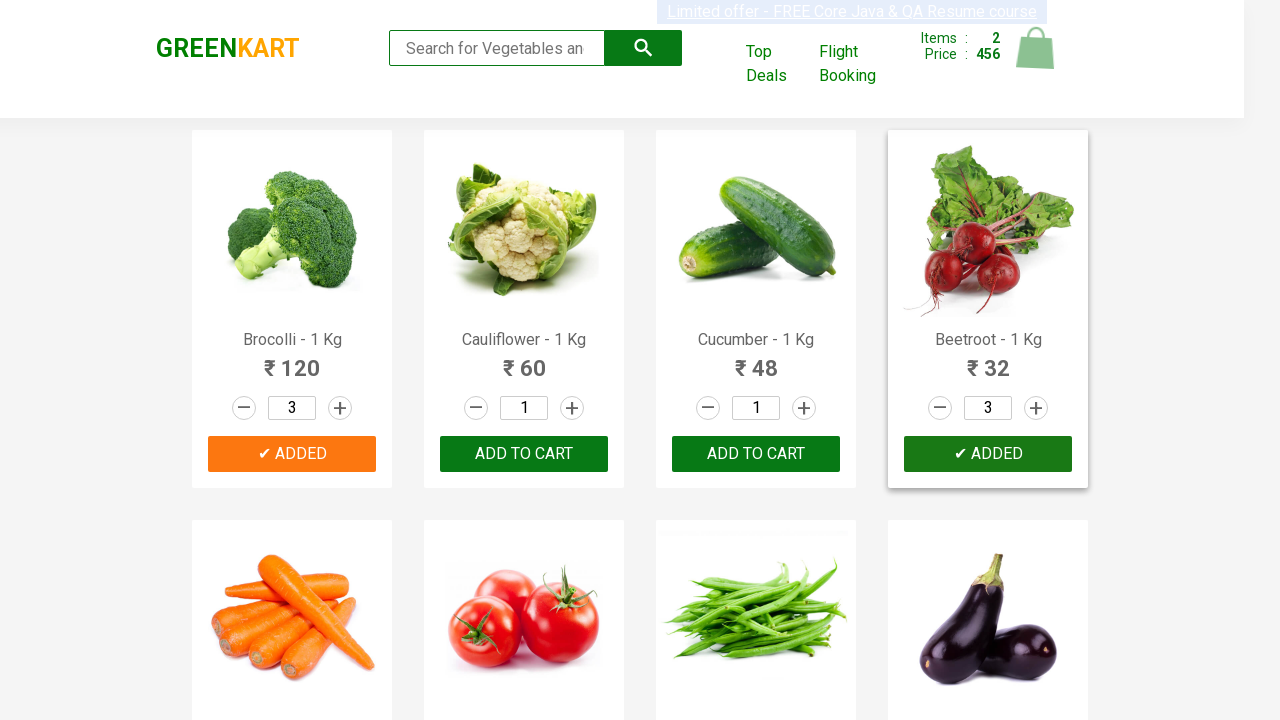

Successfully added all 2 required items to cart
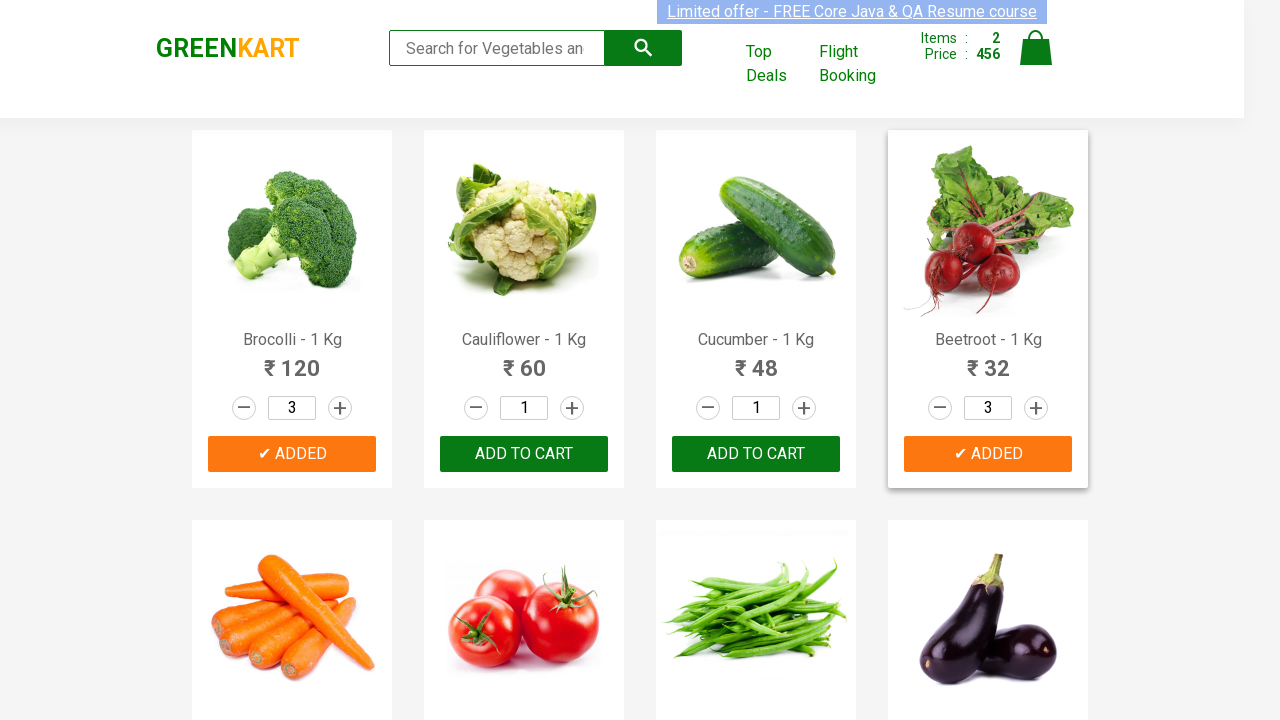

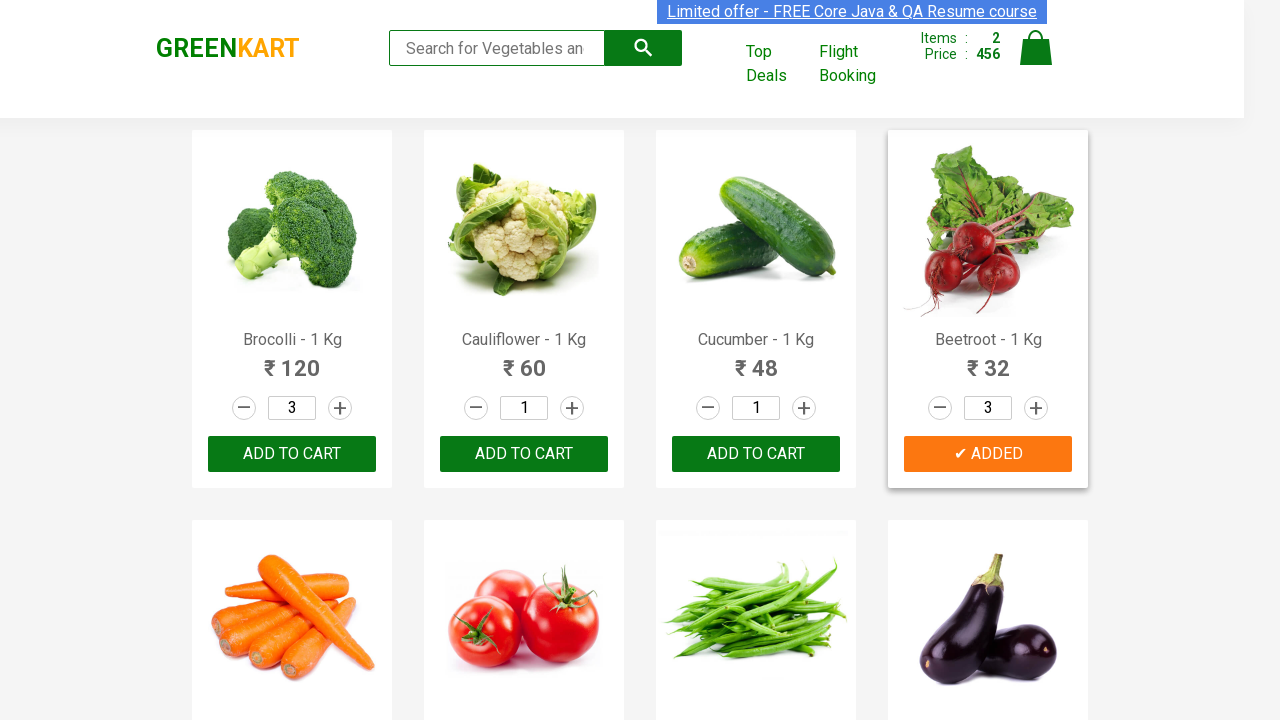